Tests JavaScript alert handling by clicking alert button and verifying result message

Starting URL: https://the-internet.herokuapp.com/javascript_alerts

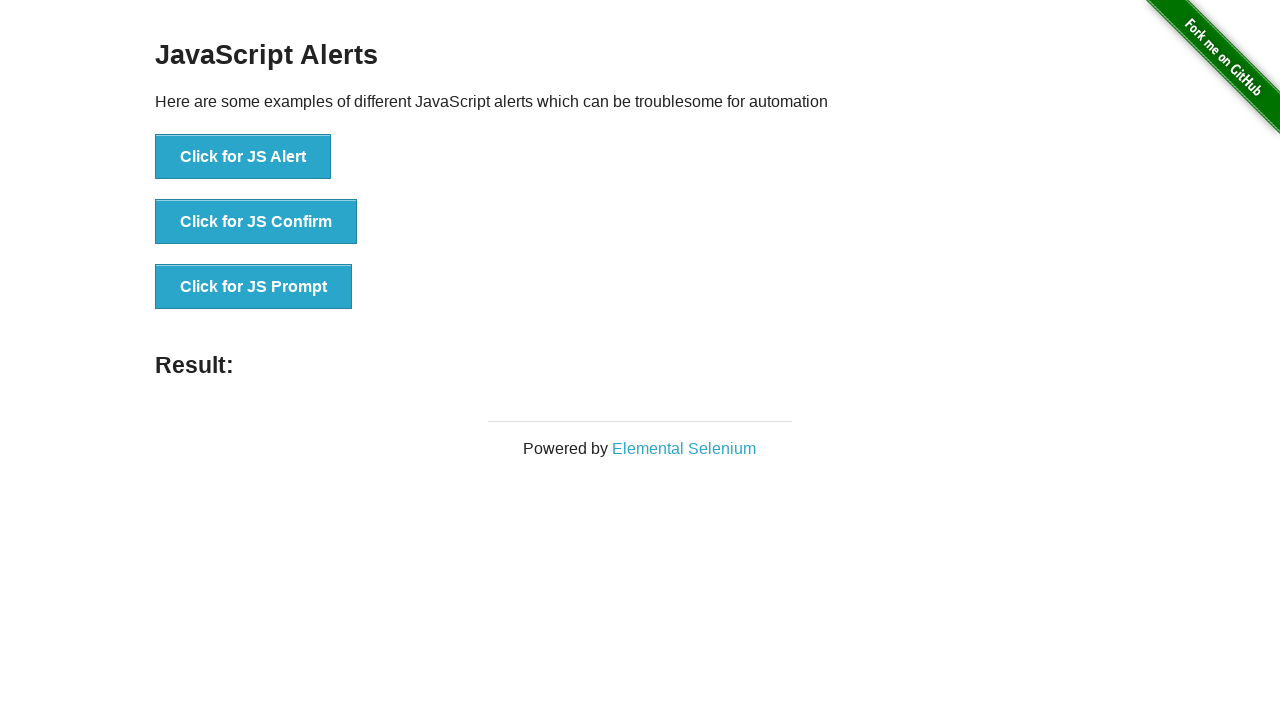

Set up dialog handler to accept JavaScript alerts
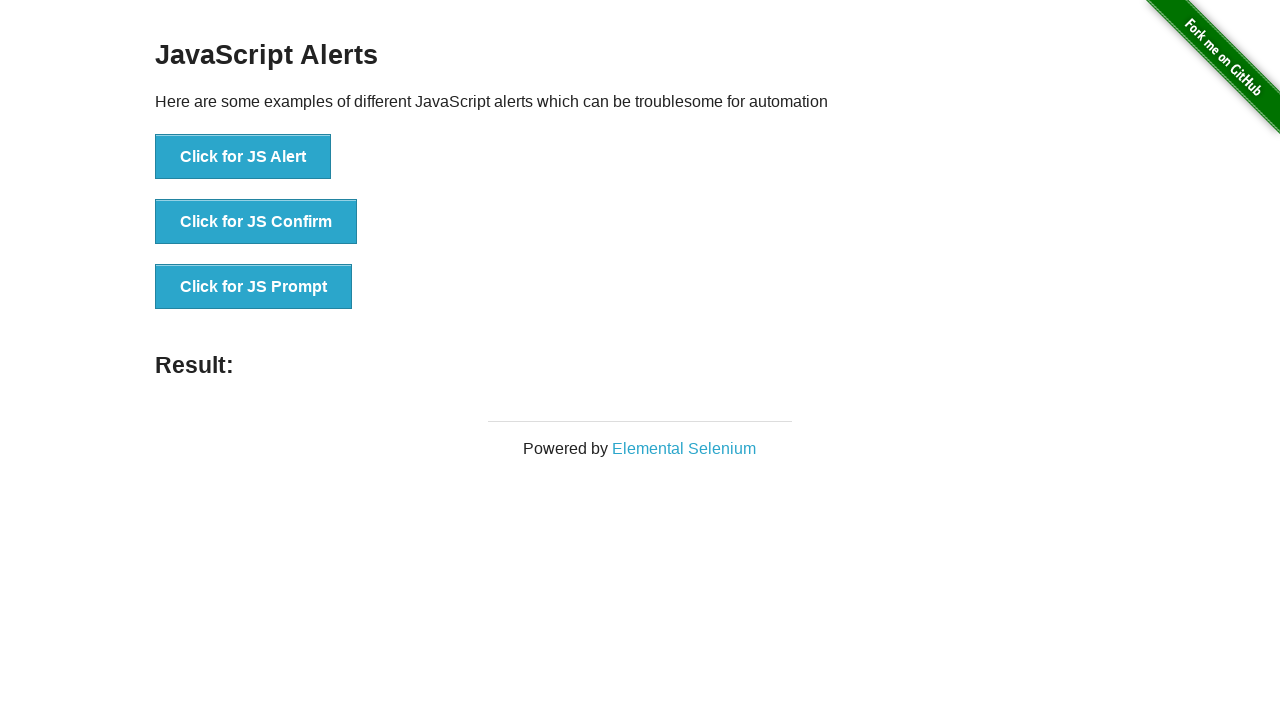

Clicked JavaScript alert button at (243, 157) on button[onclick='jsAlert()']
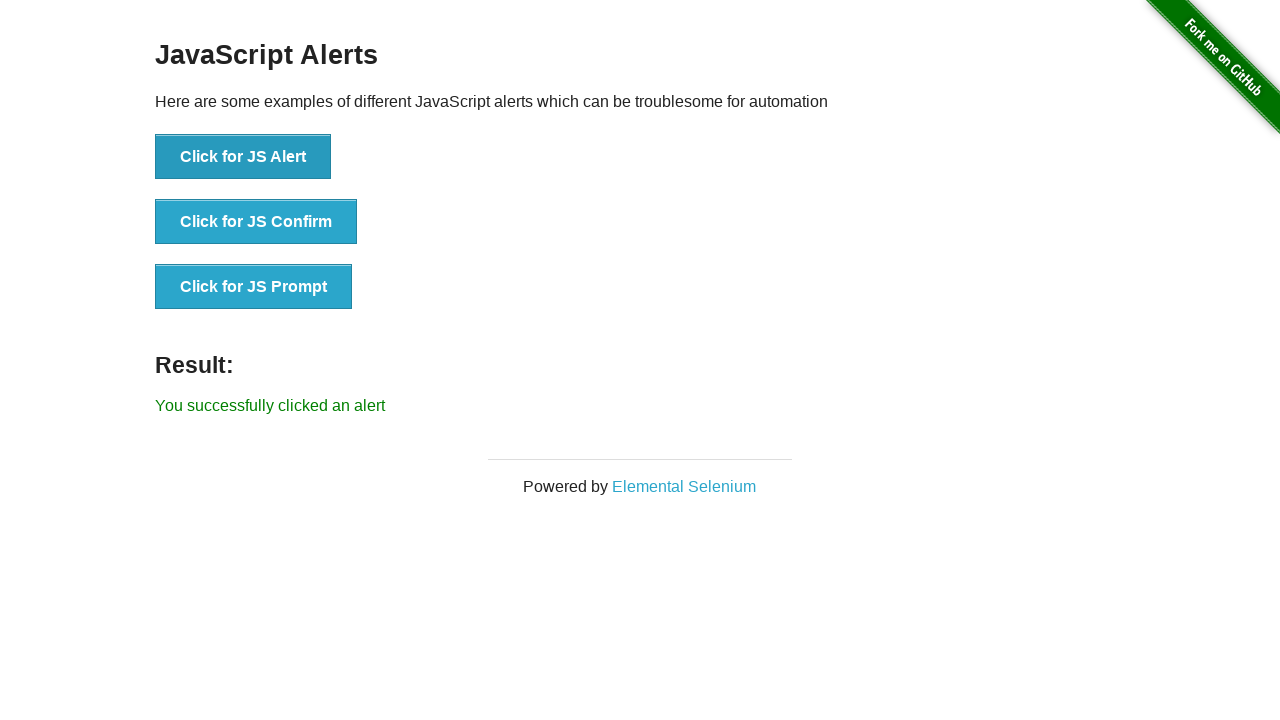

Verified alert result message: 'You successfully clicked an alert'
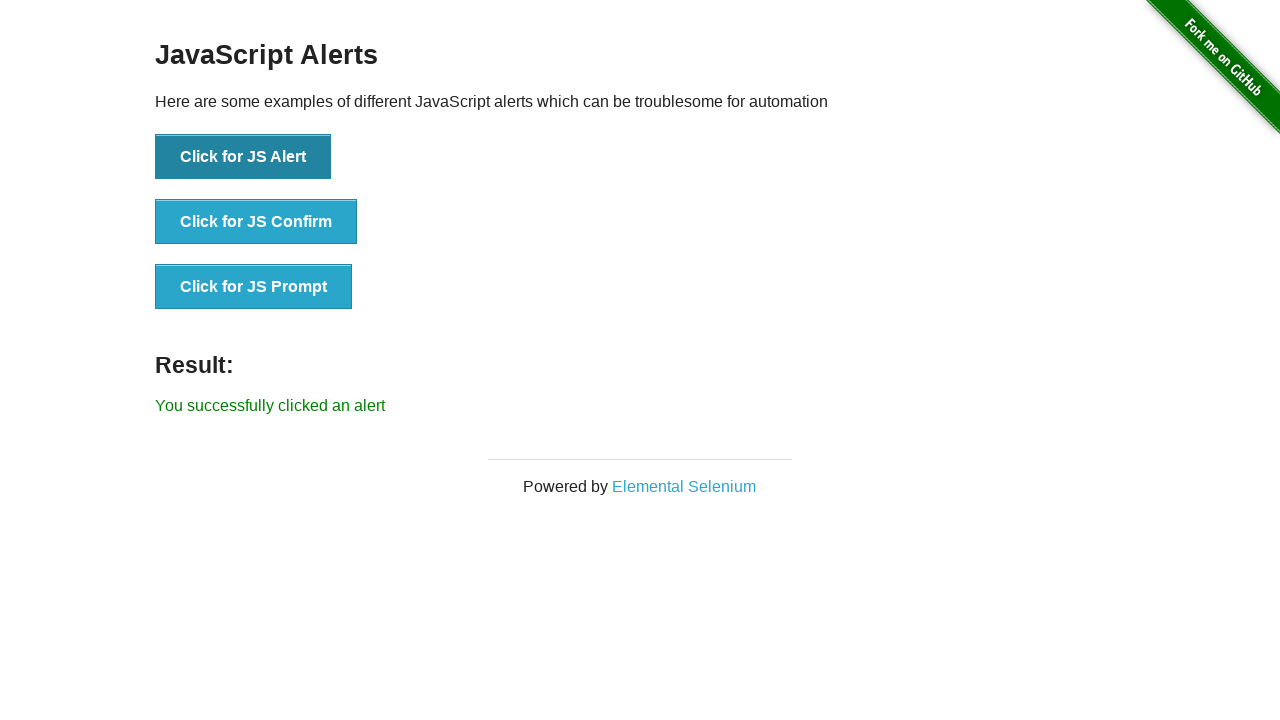

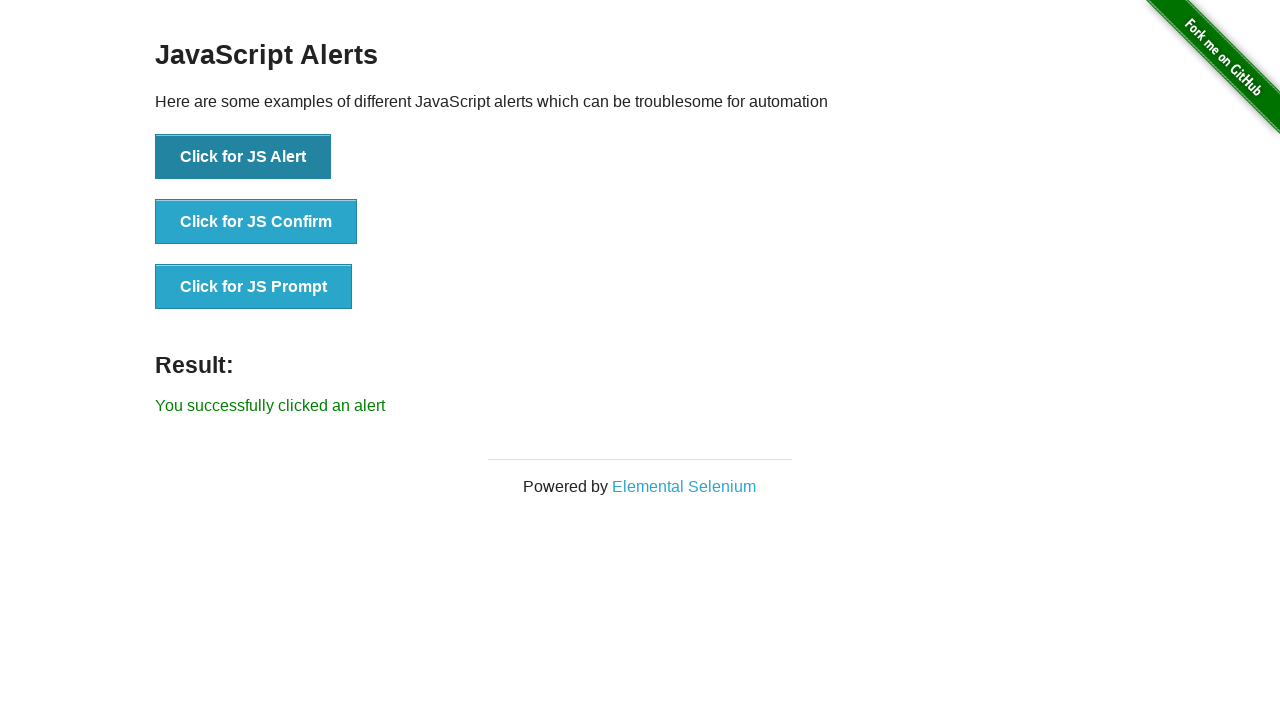